Tests JavaScript prompt alert functionality by scrolling to the prompt button, clicking it, entering a name into the prompt dialog, and accepting it.

Starting URL: https://demoqa.com/alerts

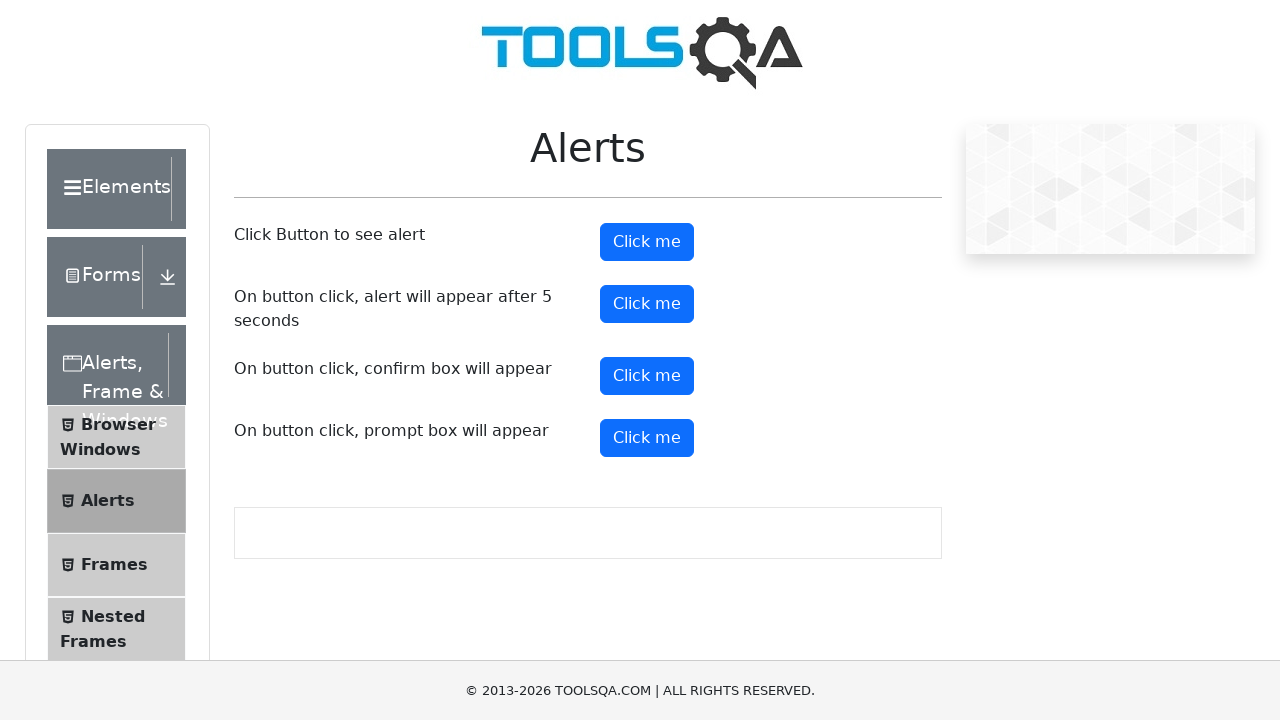

Scrolled down 500px to make the prompt button visible
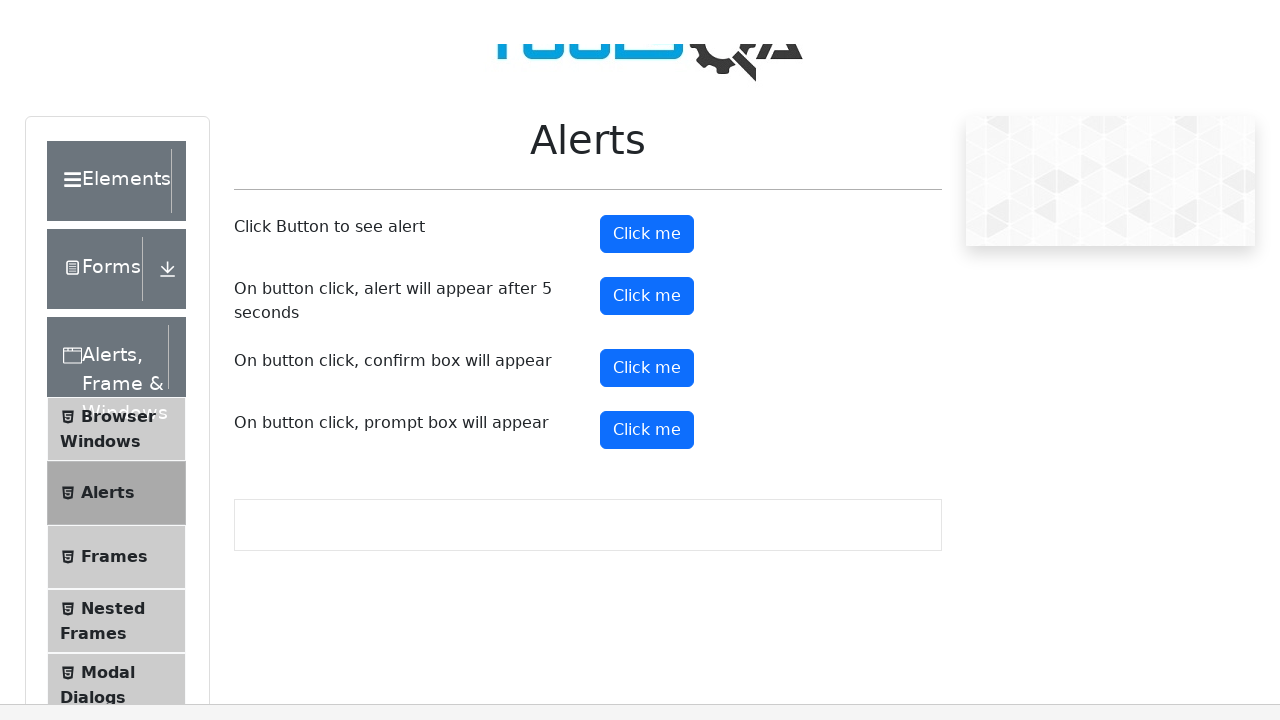

Set up dialog handler to accept prompt with text 'Simran'
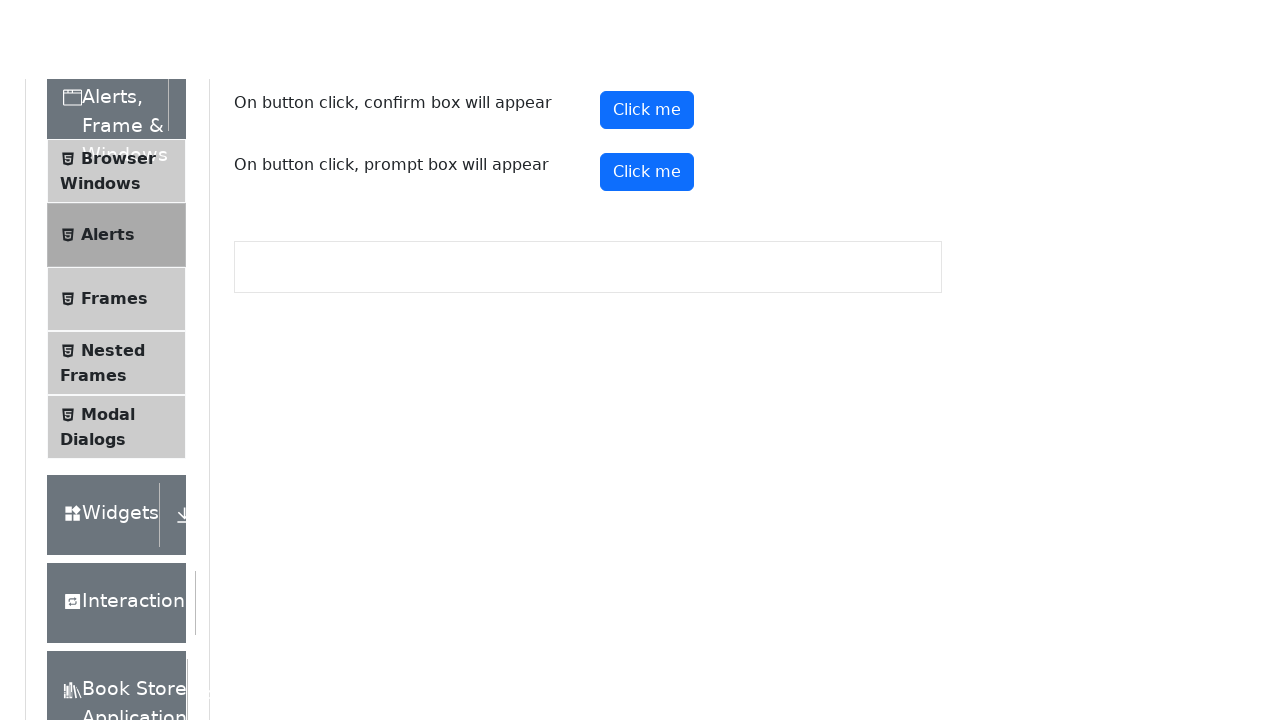

Clicked the prompt button to trigger the alert dialog at (647, 44) on #promtButton
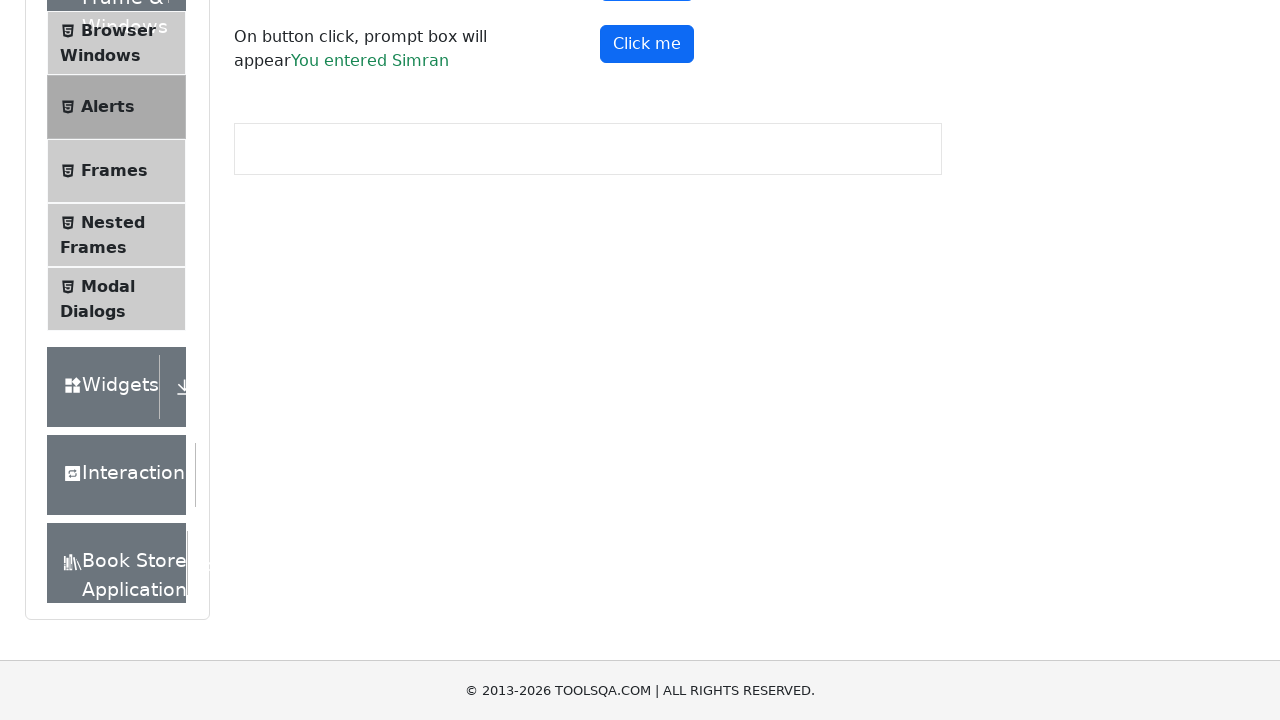

Waited 500ms for dialog interaction to complete
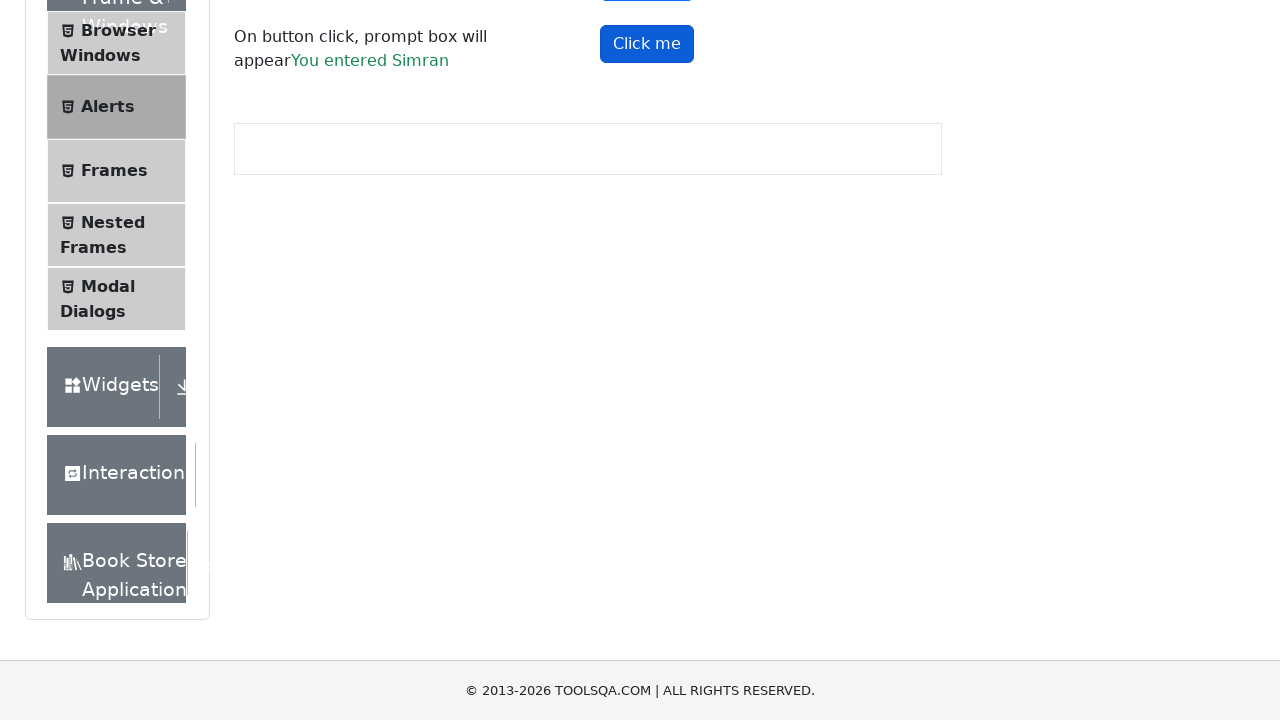

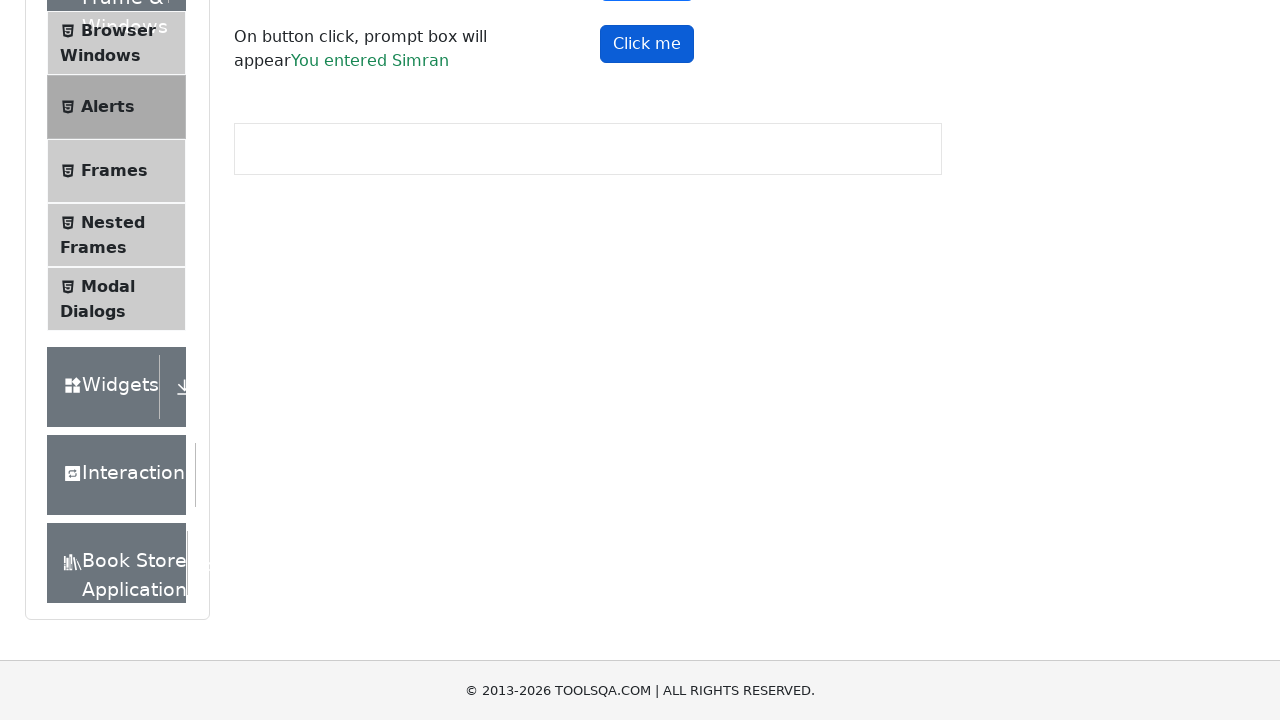